Tests AJAX functionality by clicking a button and waiting for an asynchronous success message to appear

Starting URL: http://uitestingplayground.com/ajax

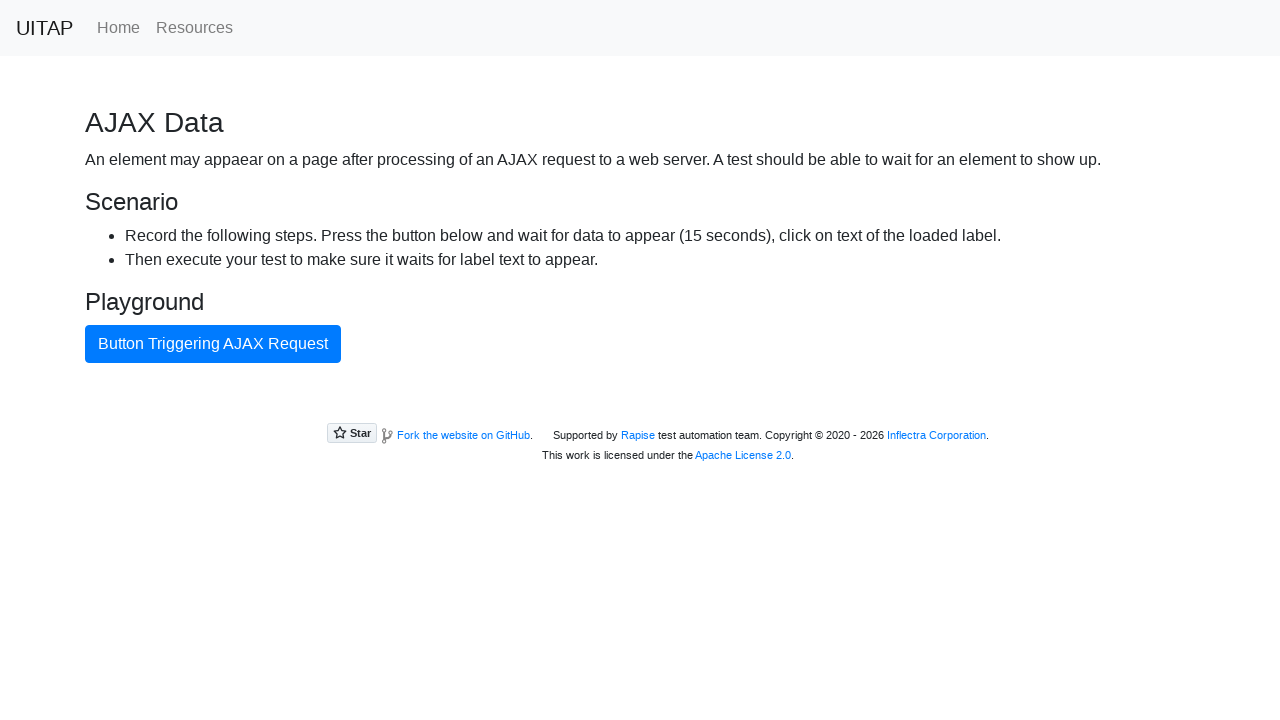

Waited for primary button to be present on AJAX test page
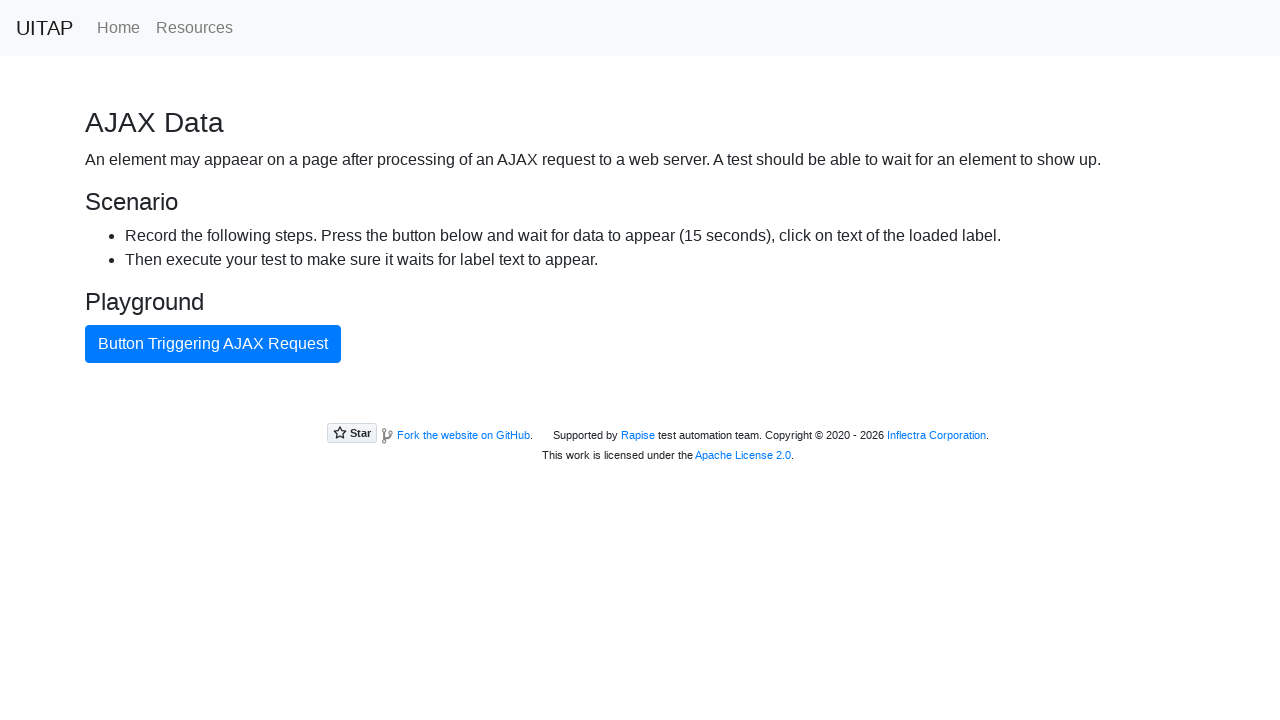

Clicked primary button to trigger AJAX request at (213, 344) on .btn-primary
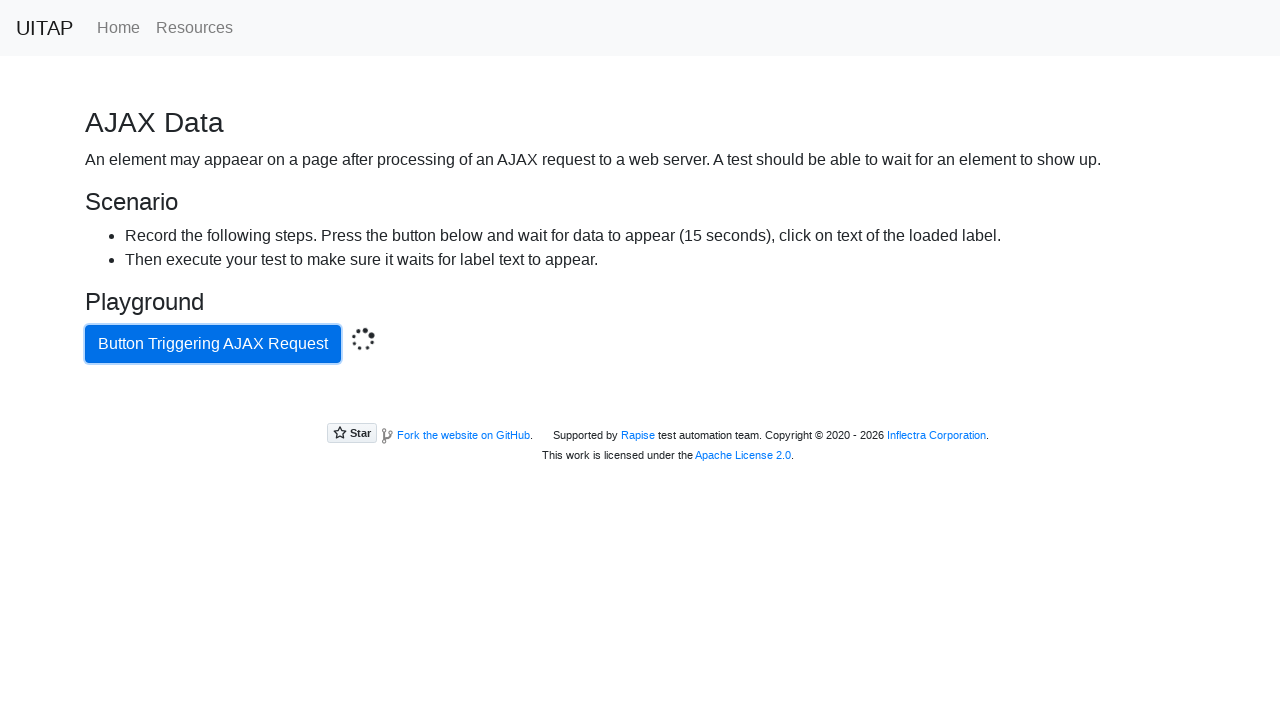

Success message appeared after asynchronous AJAX response
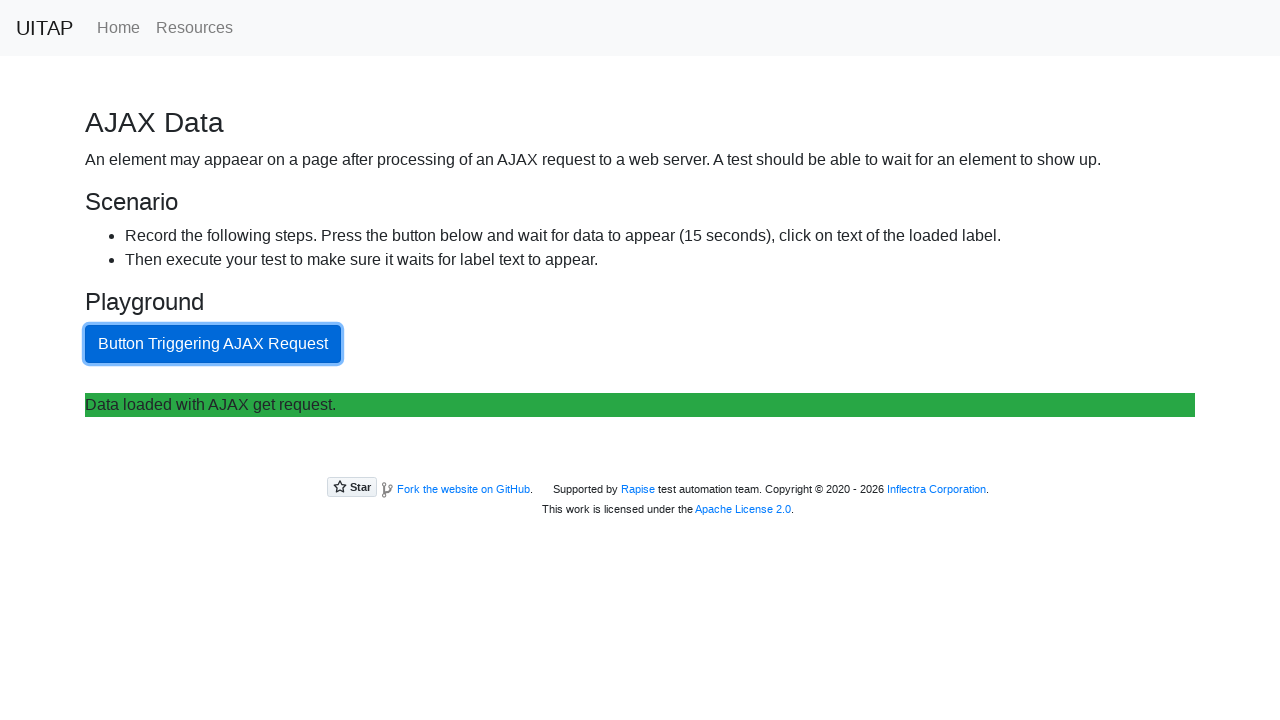

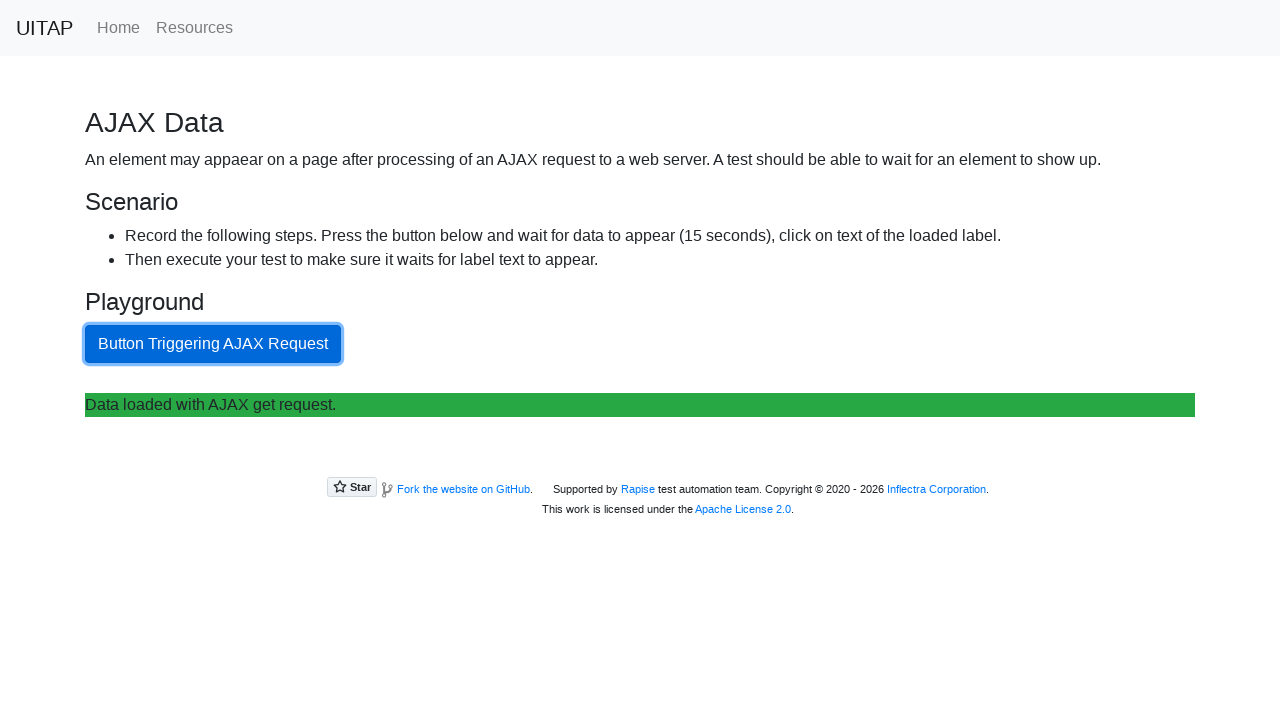